Tests if string trimming works correctly by adding todos with various whitespace patterns and verifying they are trimmed

Starting URL: https://todomvc.com/examples/typescript-angular/#/

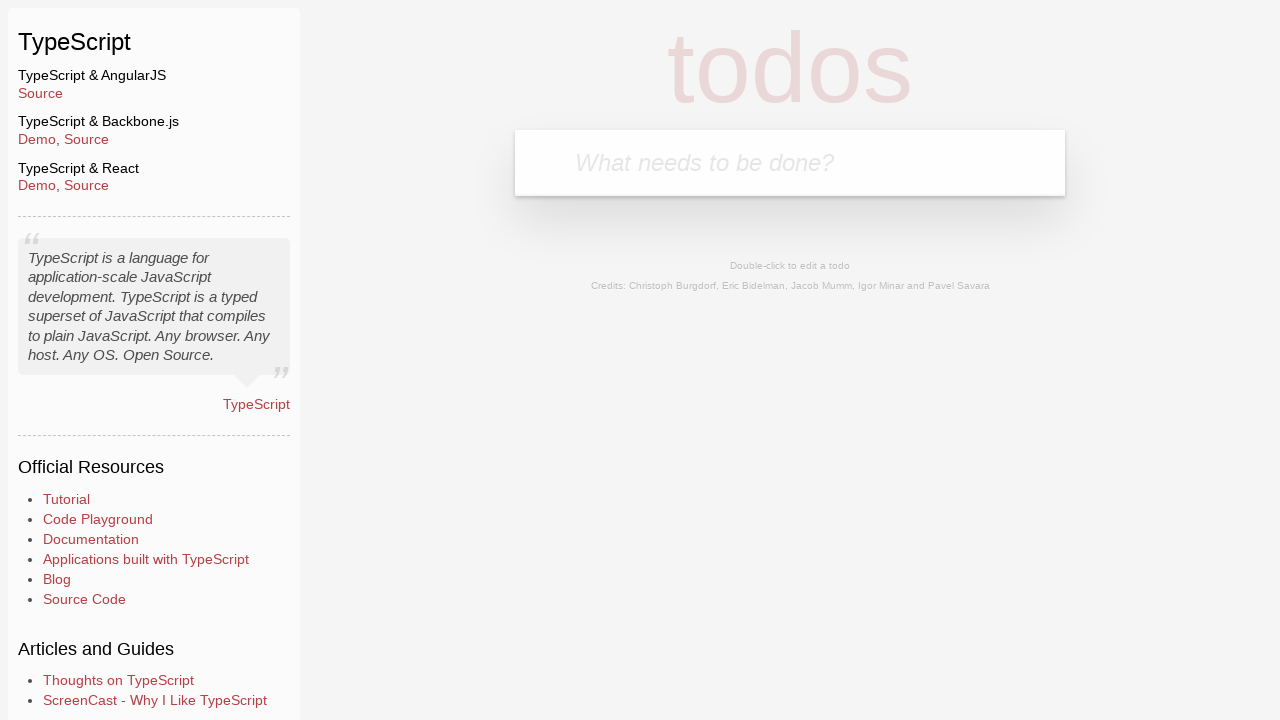

Filled new todo input with 'test' (including whitespace) on .new-todo
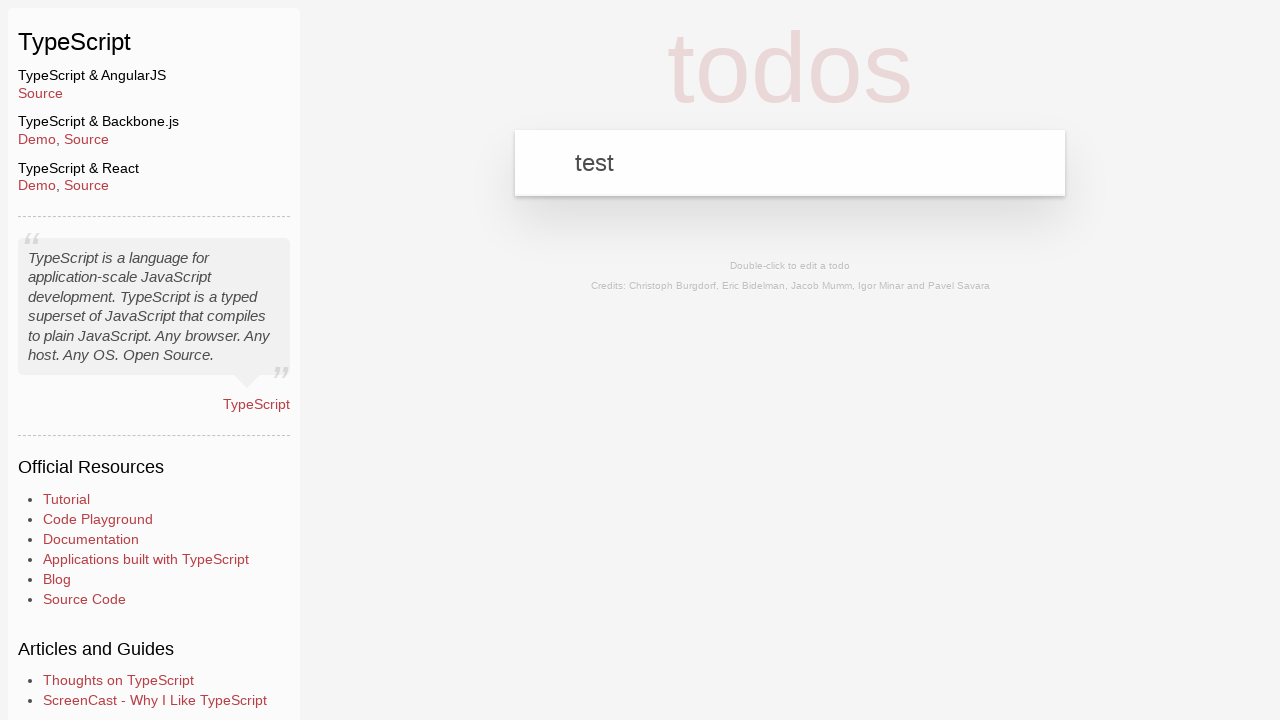

Pressed Enter to add todo on .new-todo
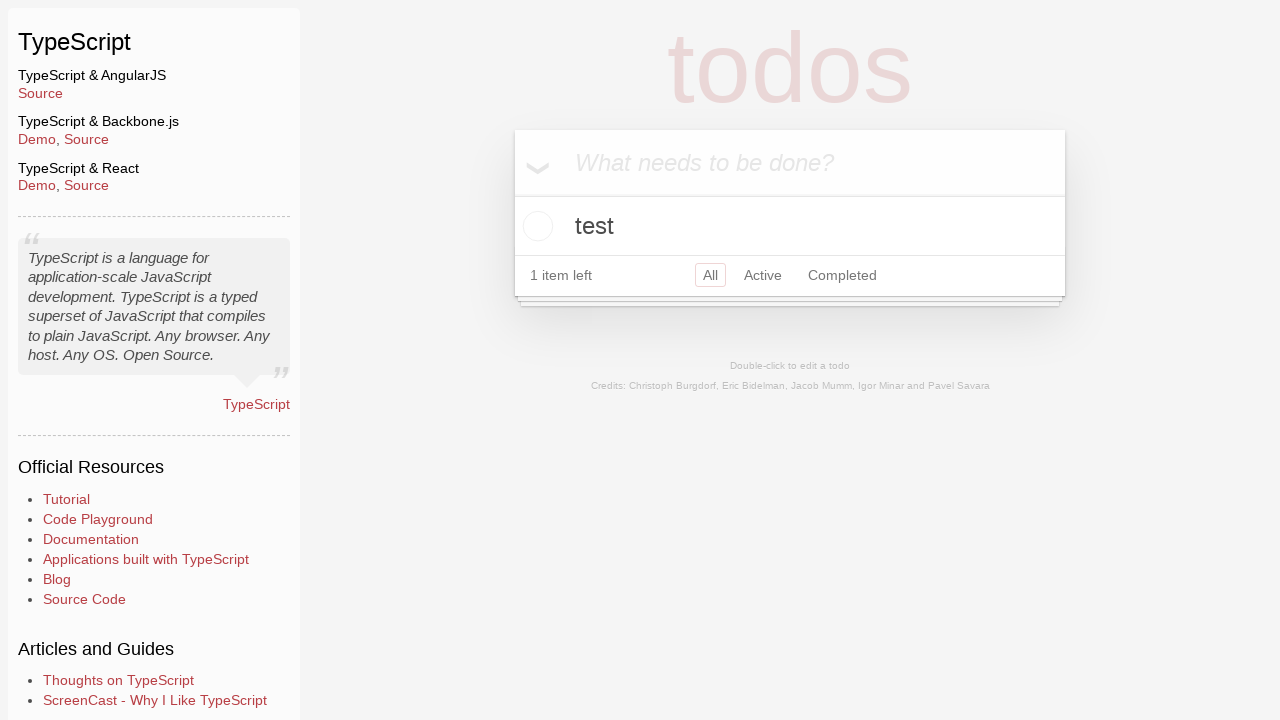

Located last todo item in list
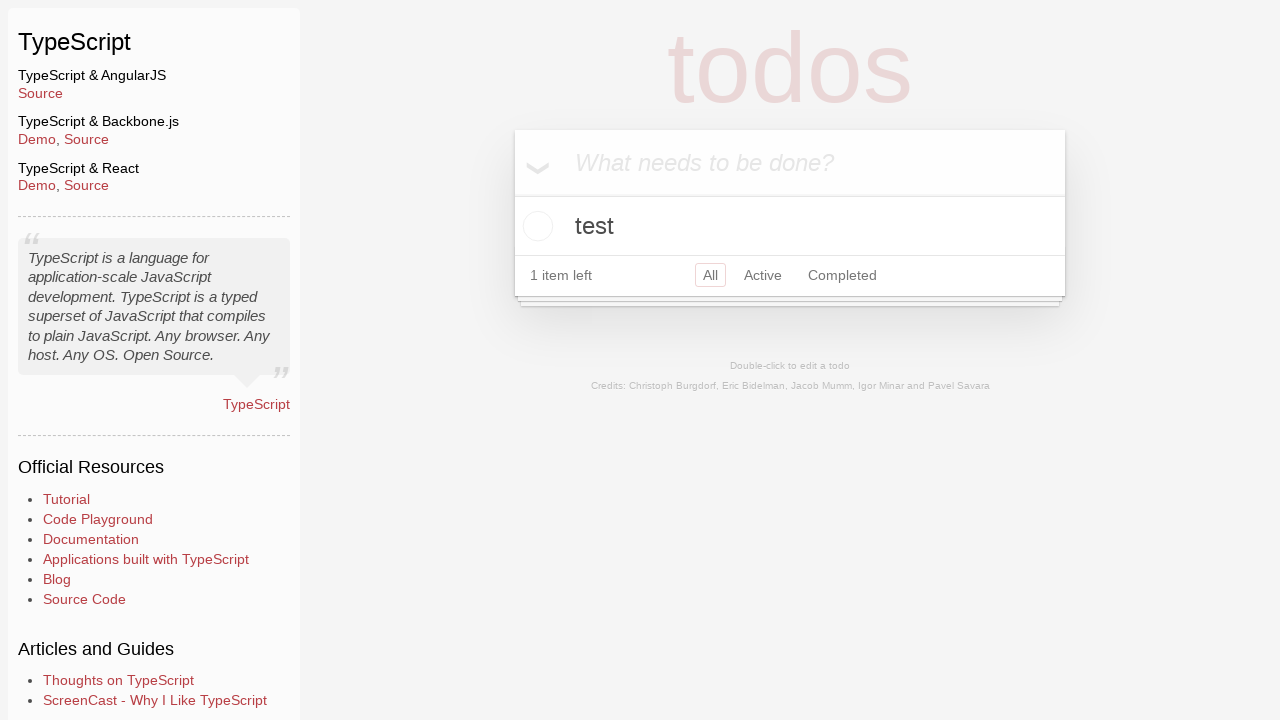

Verified that todo with input 'test' was trimmed to 'test'
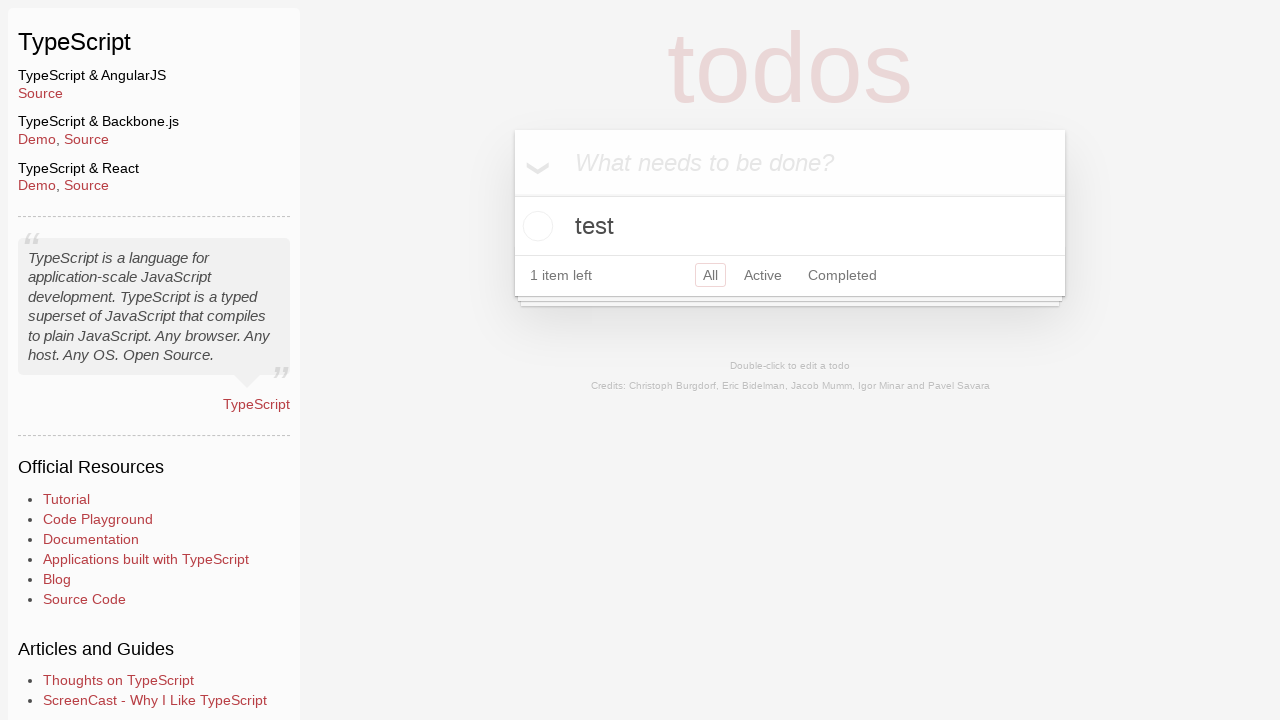

Filled new todo input with ' test' (including whitespace) on .new-todo
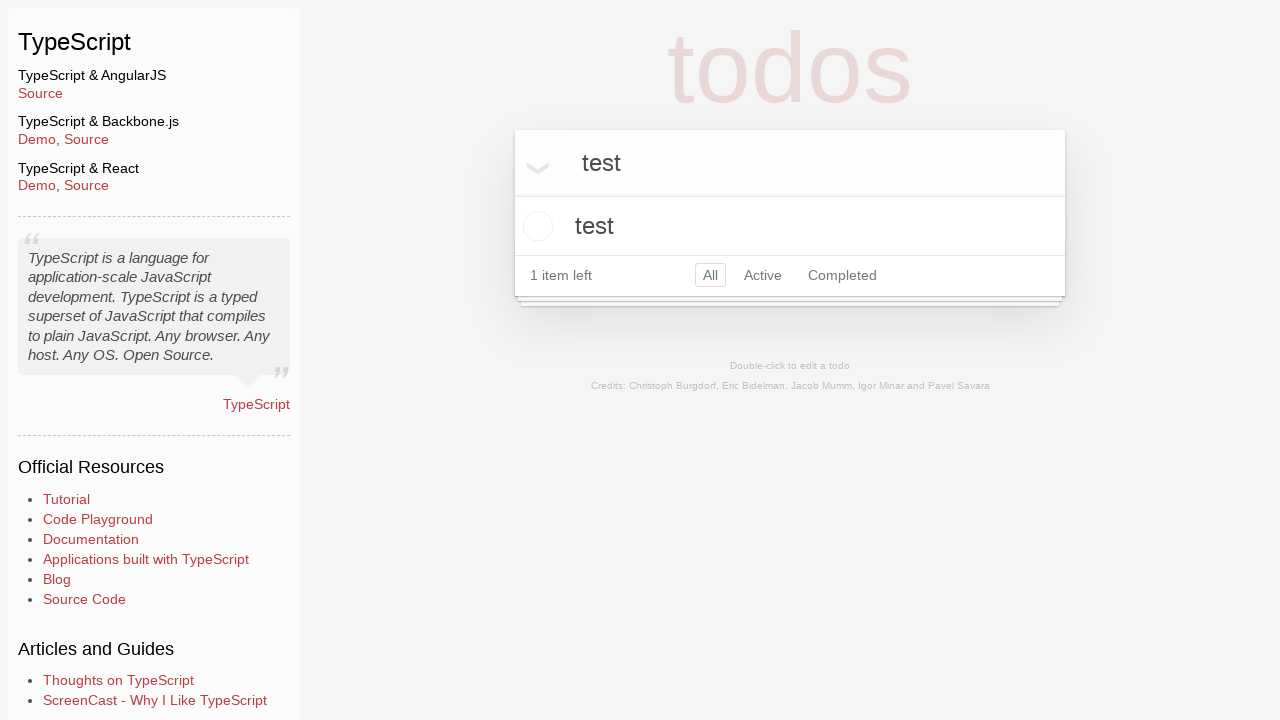

Pressed Enter to add todo on .new-todo
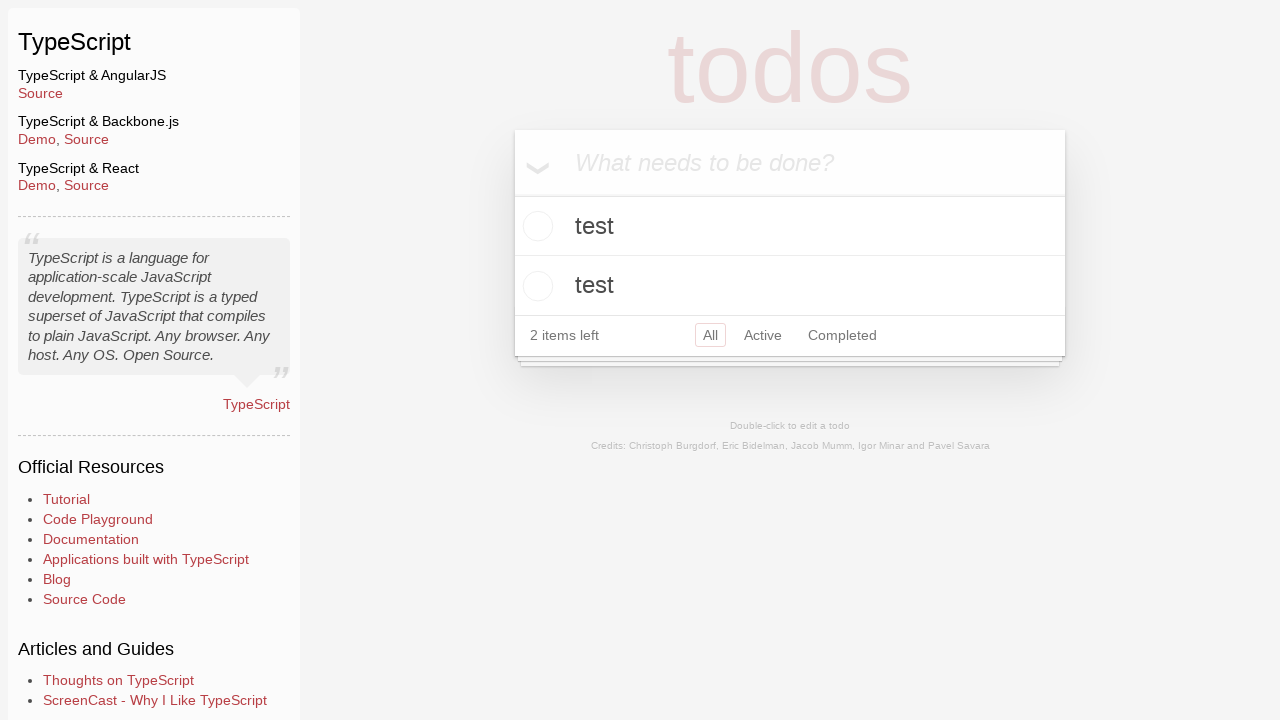

Located last todo item in list
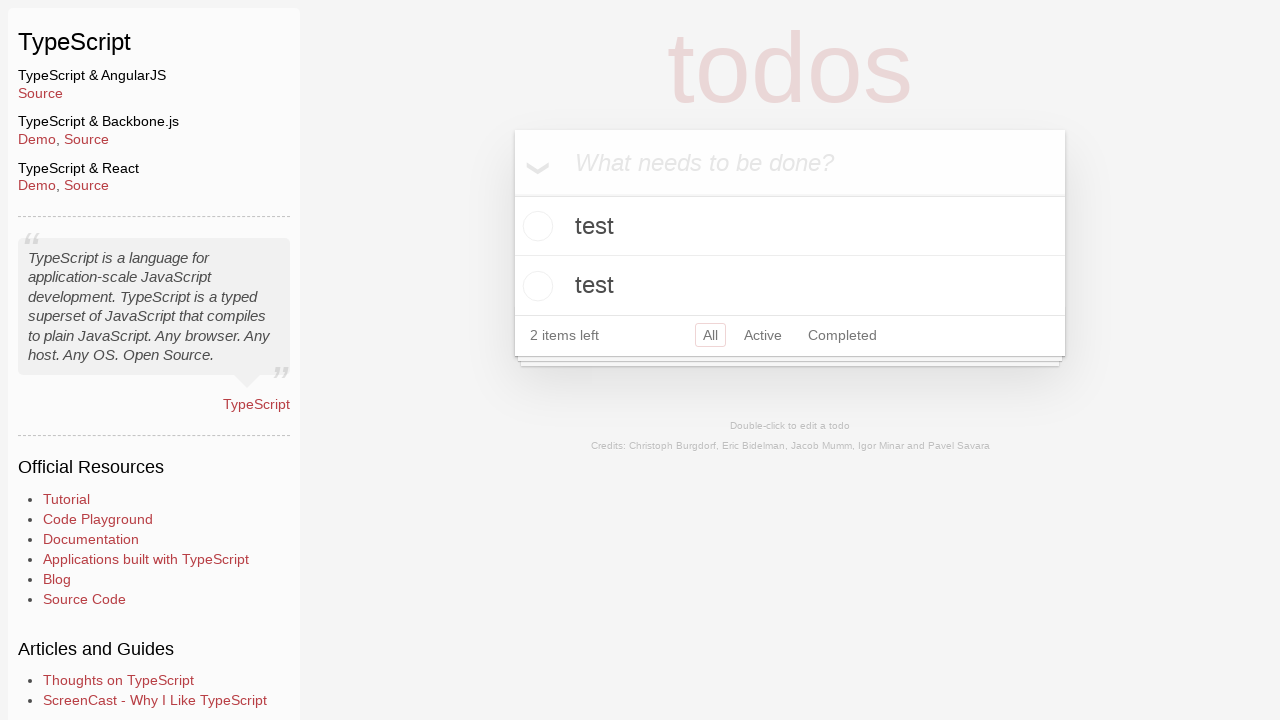

Verified that todo with input ' test' was trimmed to 'test'
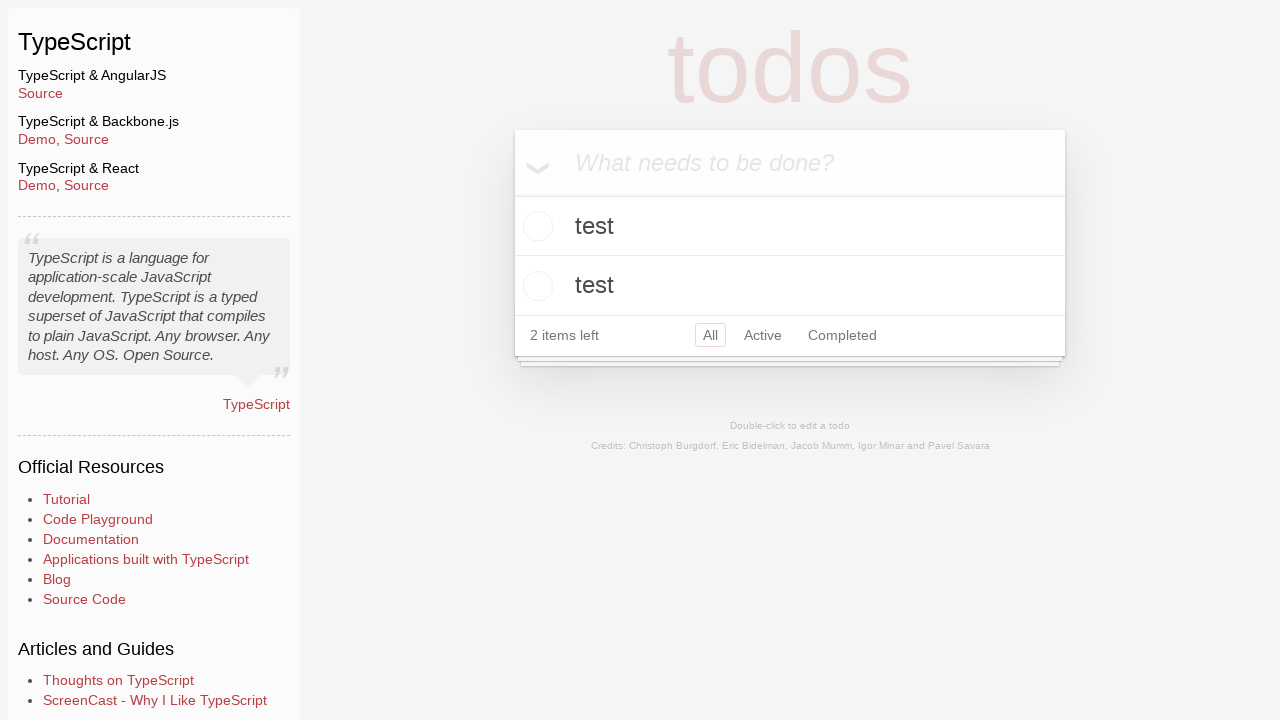

Filled new todo input with 'test ' (including whitespace) on .new-todo
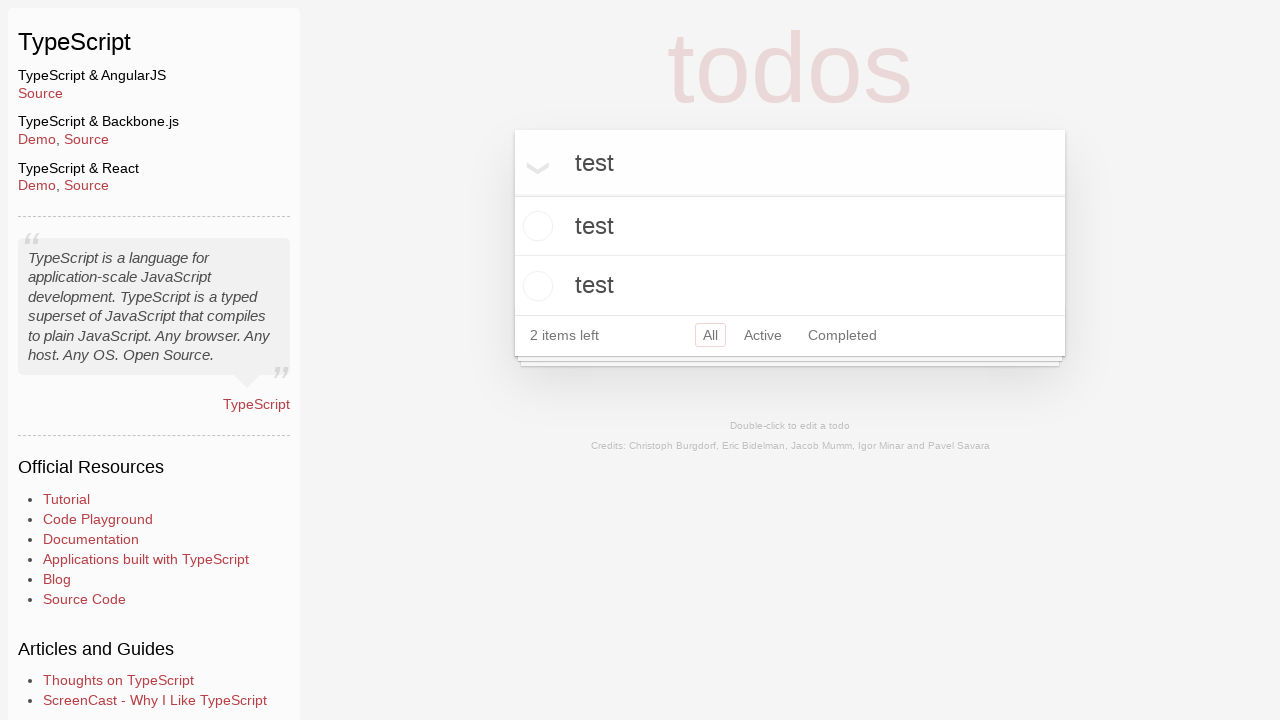

Pressed Enter to add todo on .new-todo
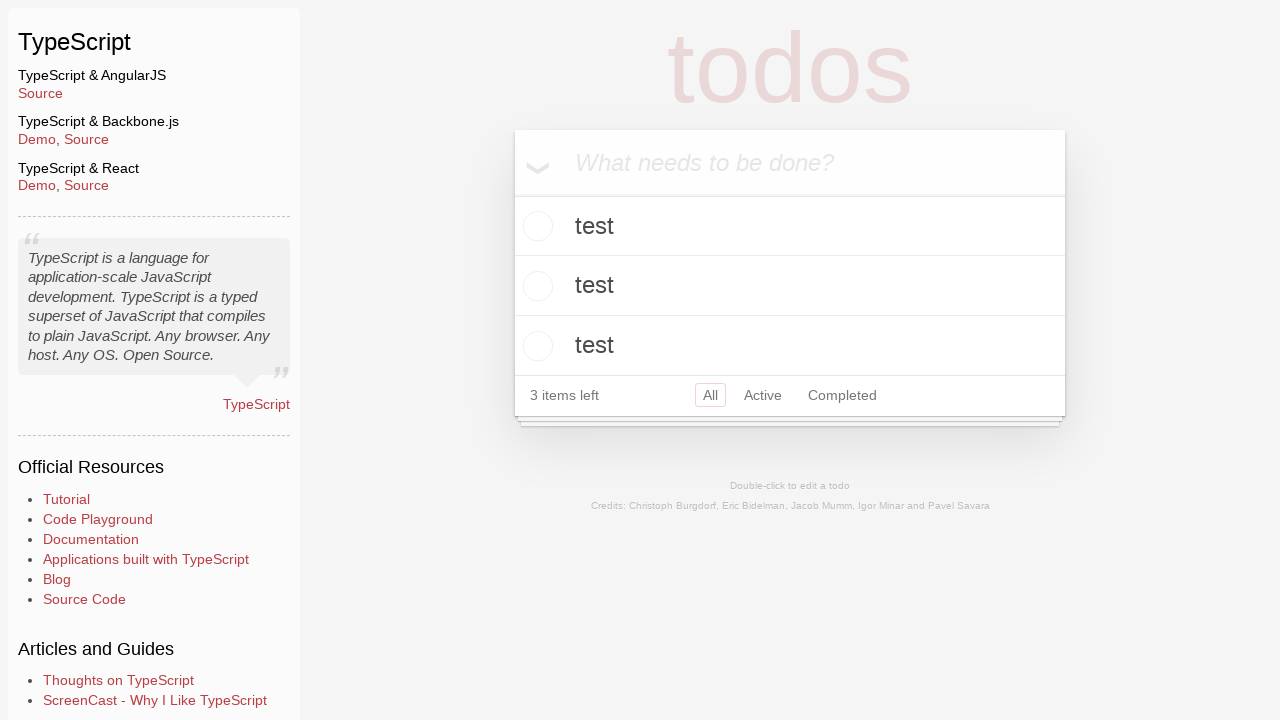

Located last todo item in list
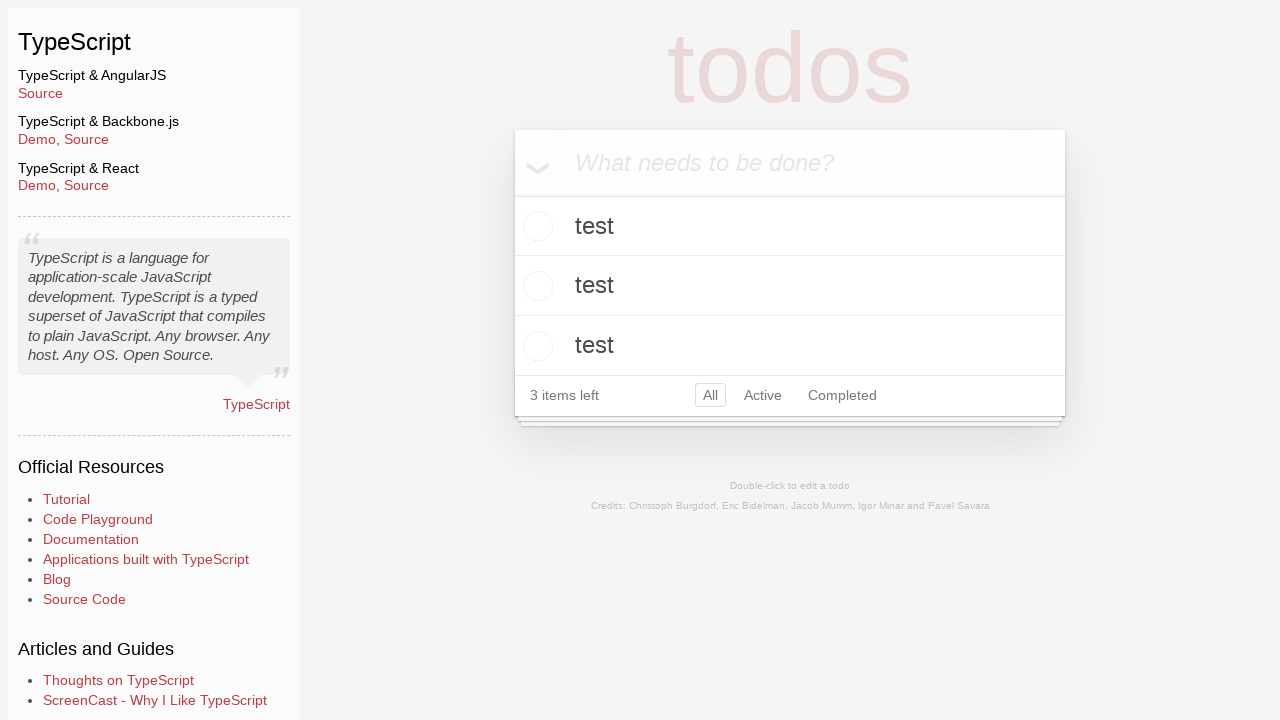

Verified that todo with input 'test ' was trimmed to 'test'
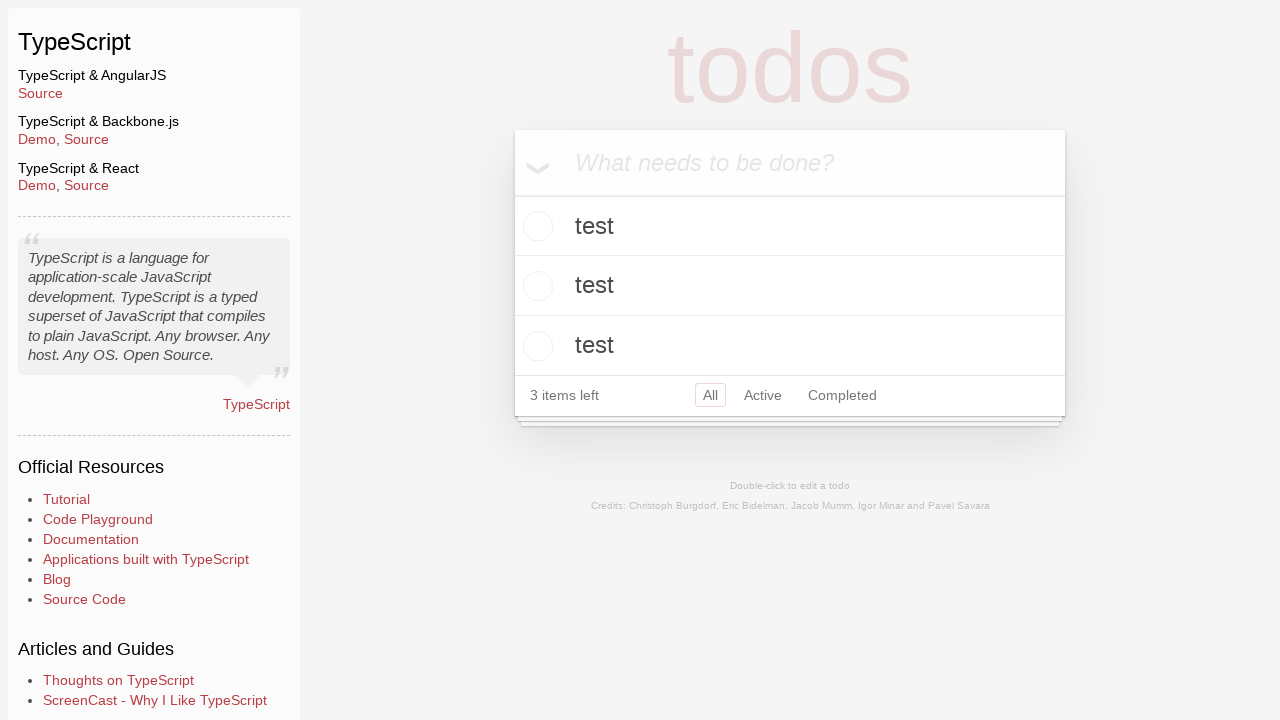

Filled new todo input with ' test ' (including whitespace) on .new-todo
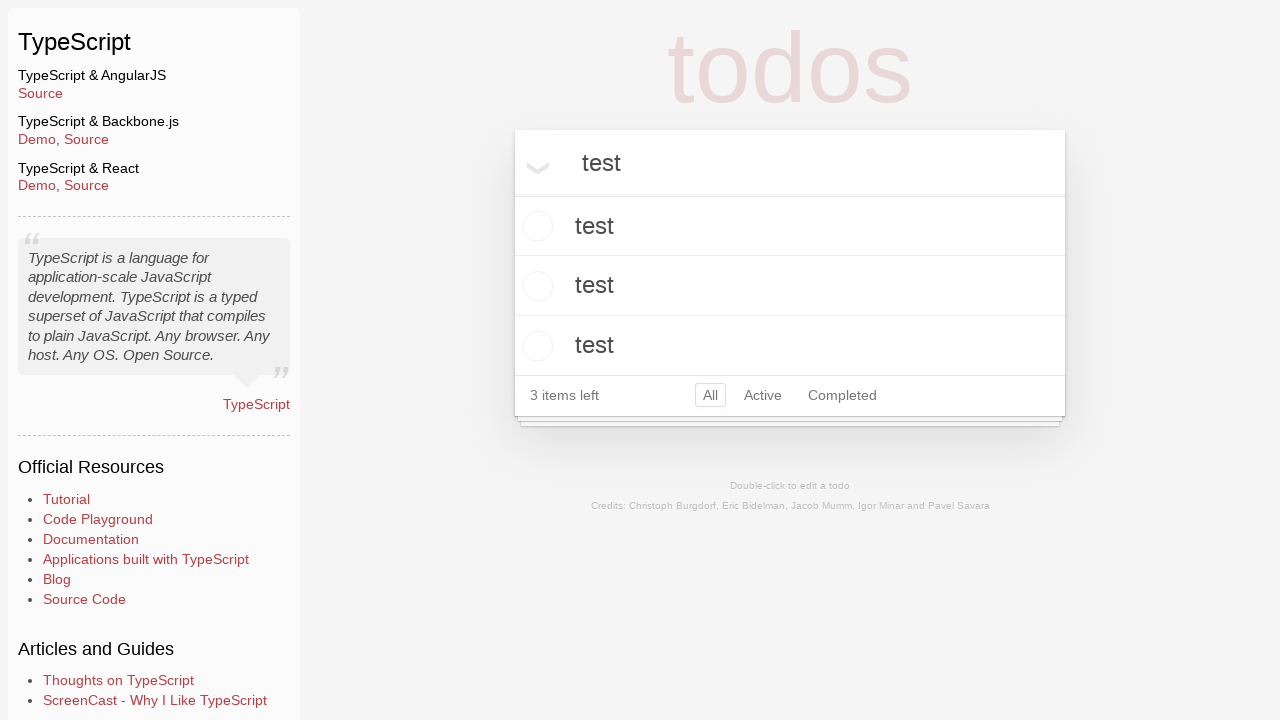

Pressed Enter to add todo on .new-todo
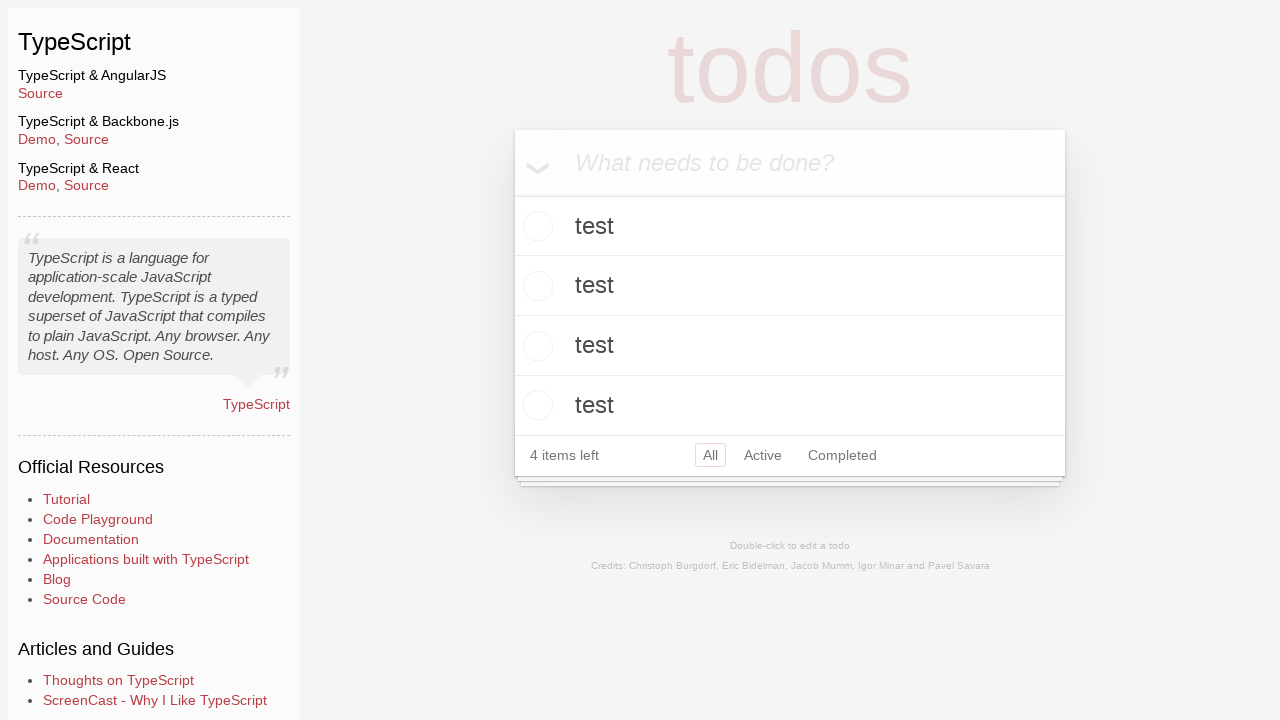

Located last todo item in list
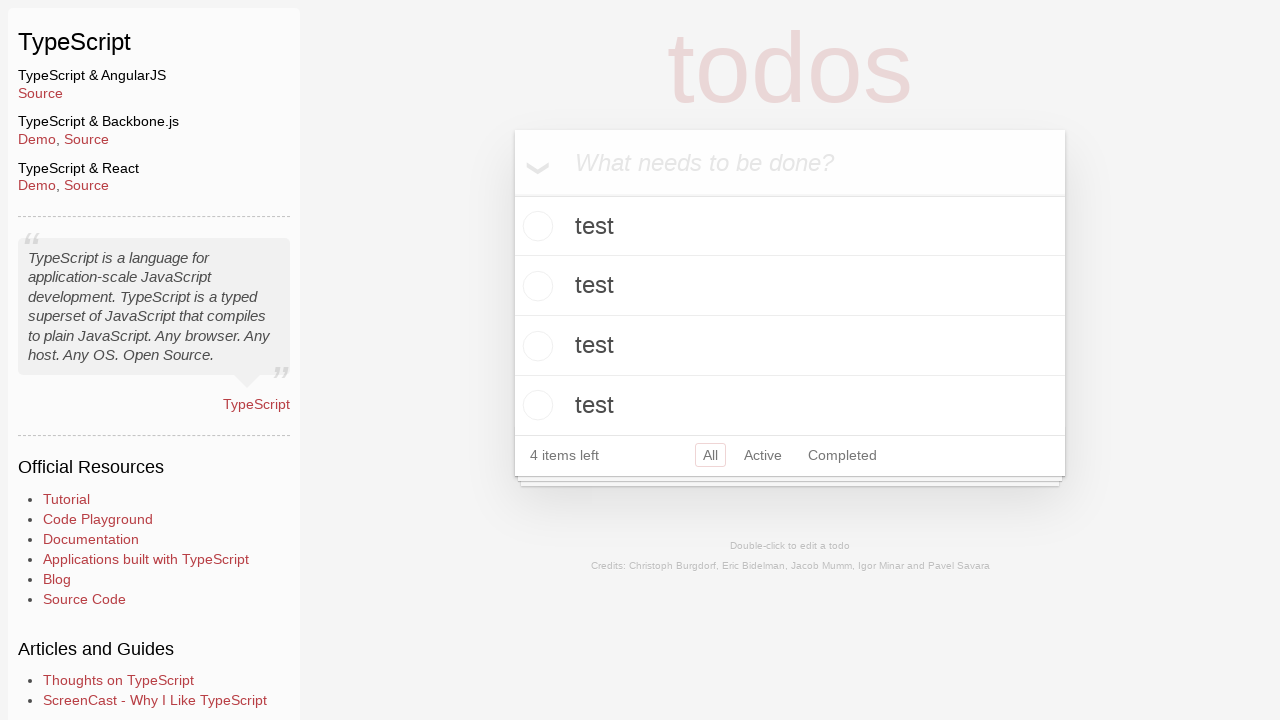

Verified that todo with input ' test ' was trimmed to 'test'
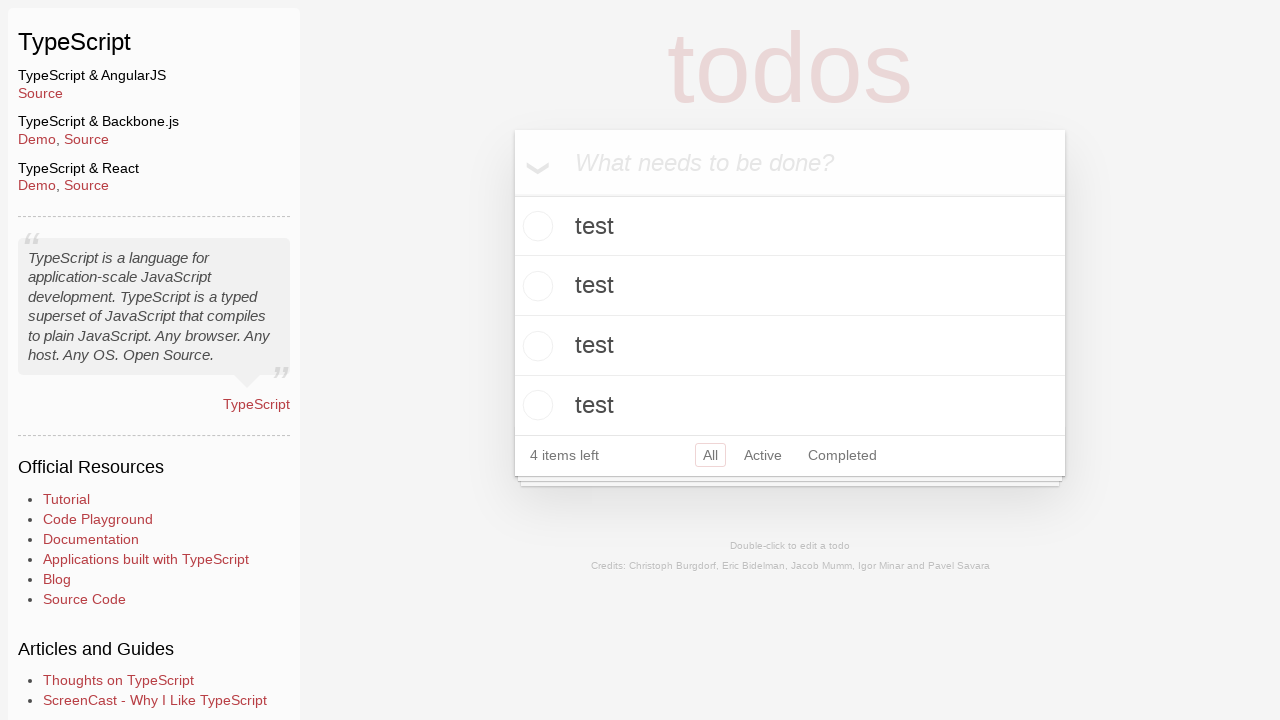

Filled new todo input with 'test    ' (including whitespace) on .new-todo
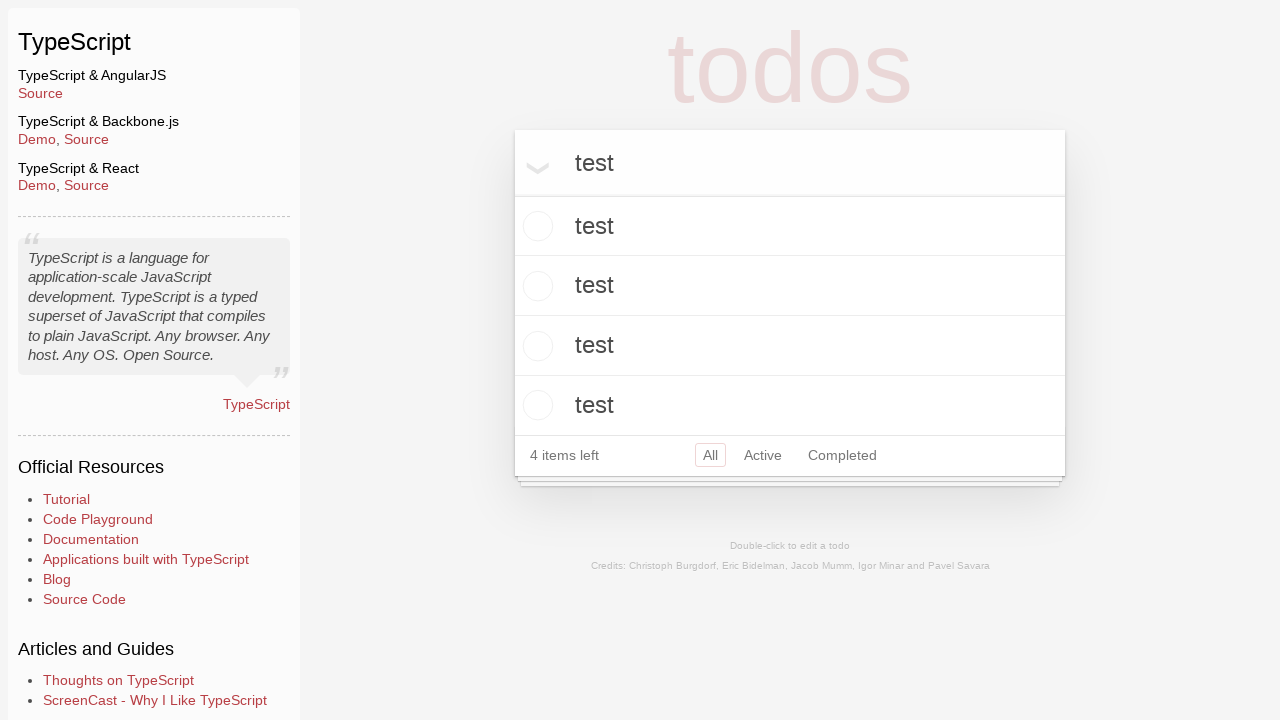

Pressed Enter to add todo on .new-todo
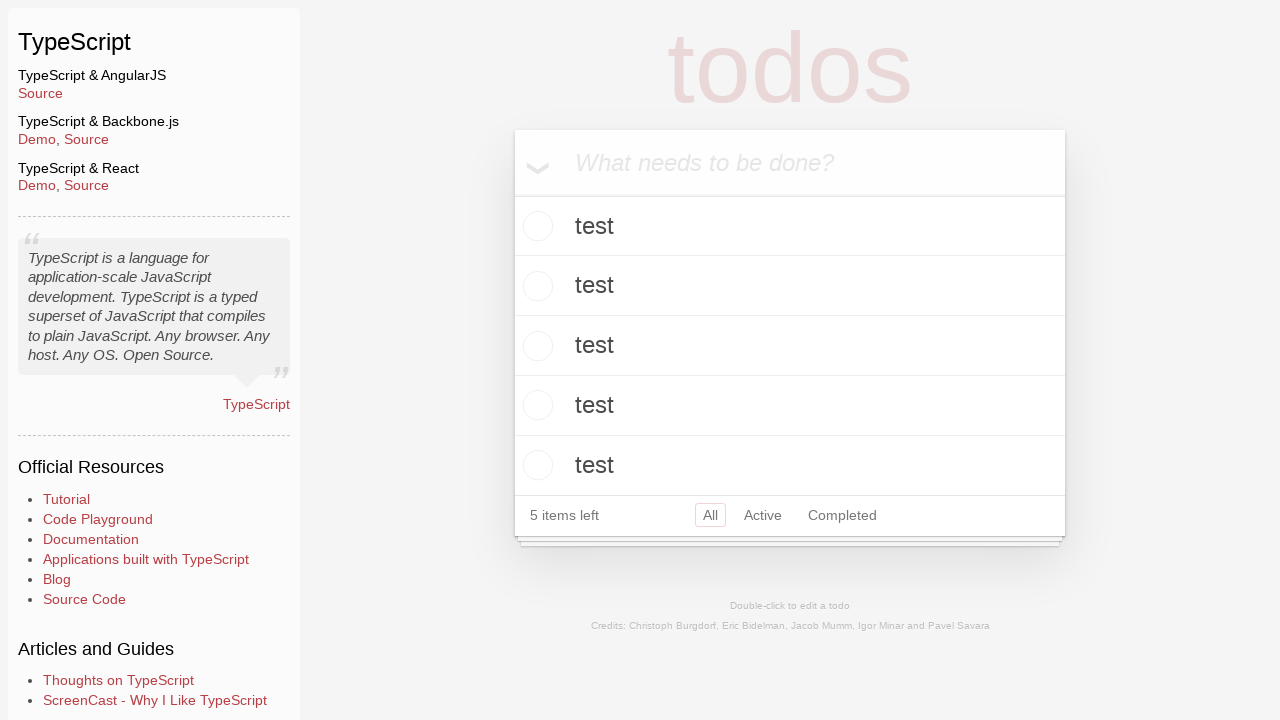

Located last todo item in list
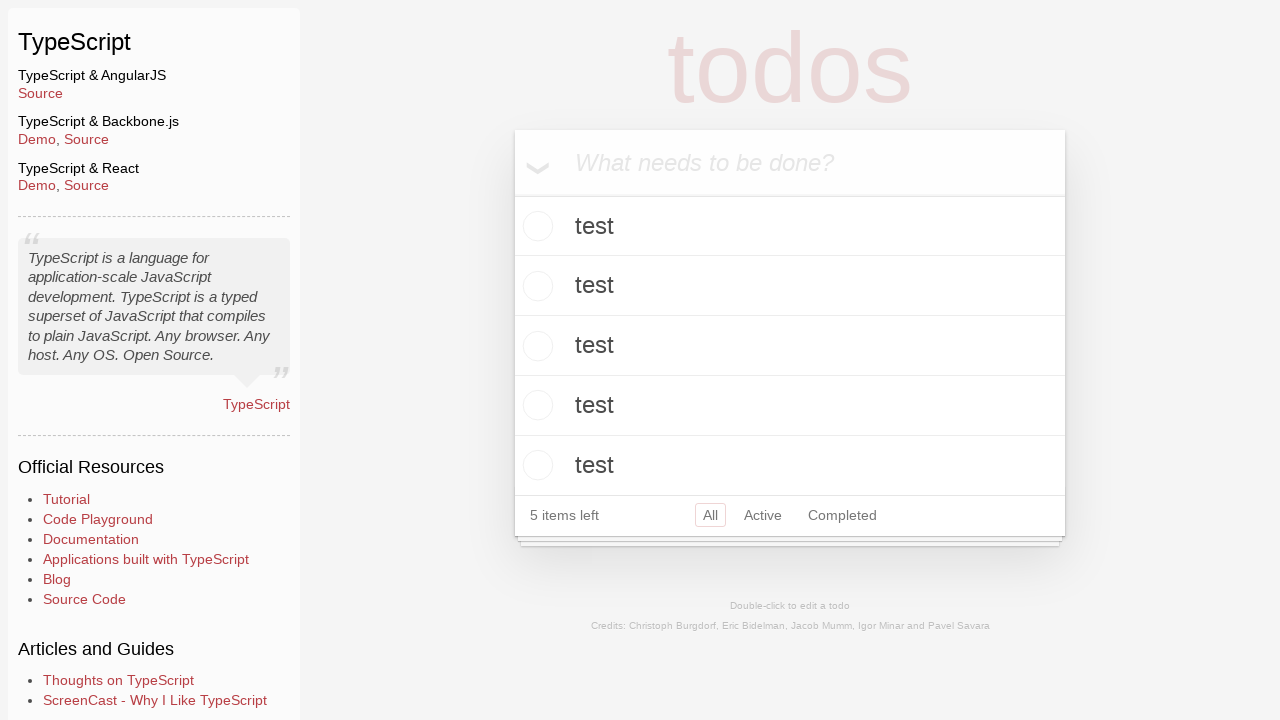

Verified that todo with input 'test    ' was trimmed to 'test'
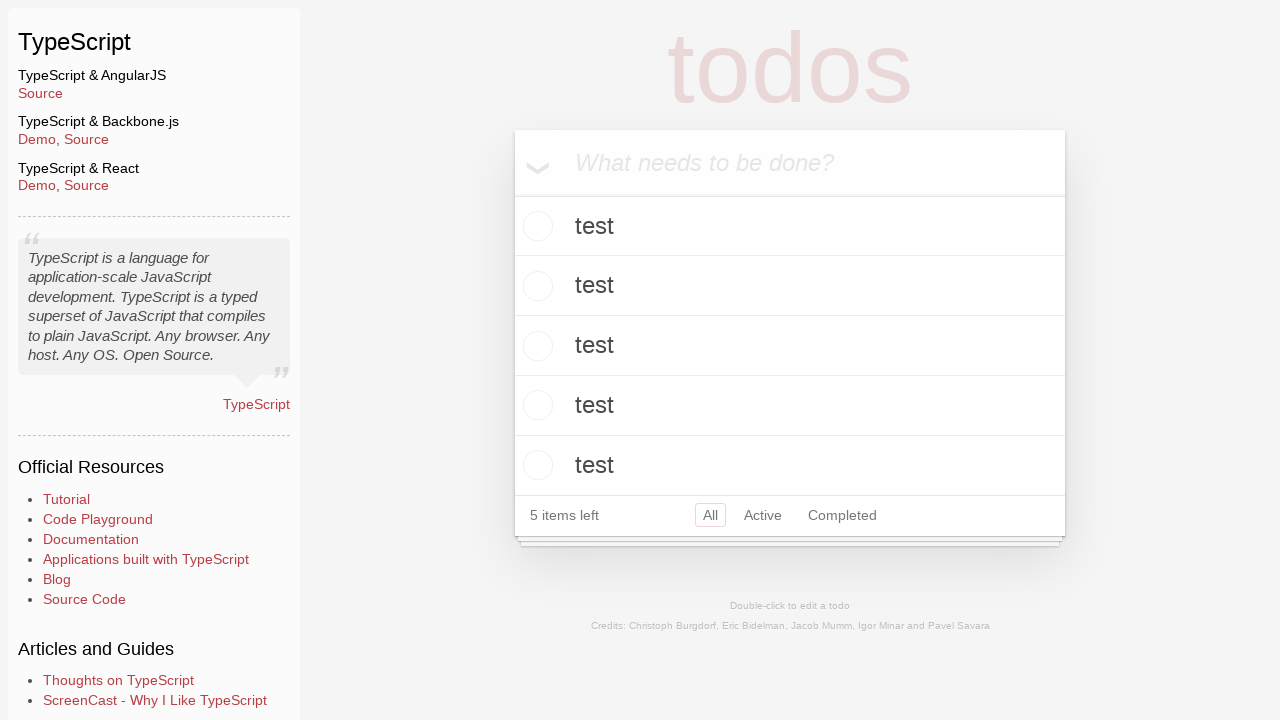

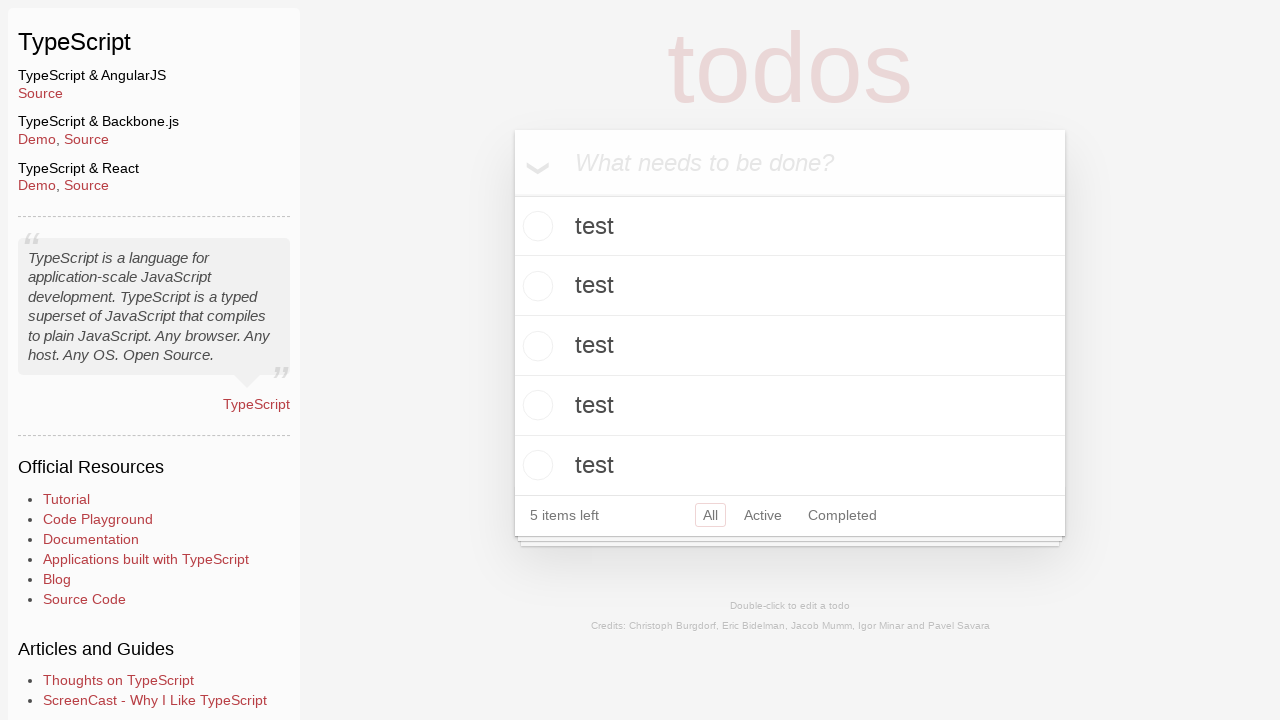